Tests autocomplete functionality by typing a character in the input field and selecting a specific option from the dropdown suggestions

Starting URL: https://jqueryui.com/autocomplete/

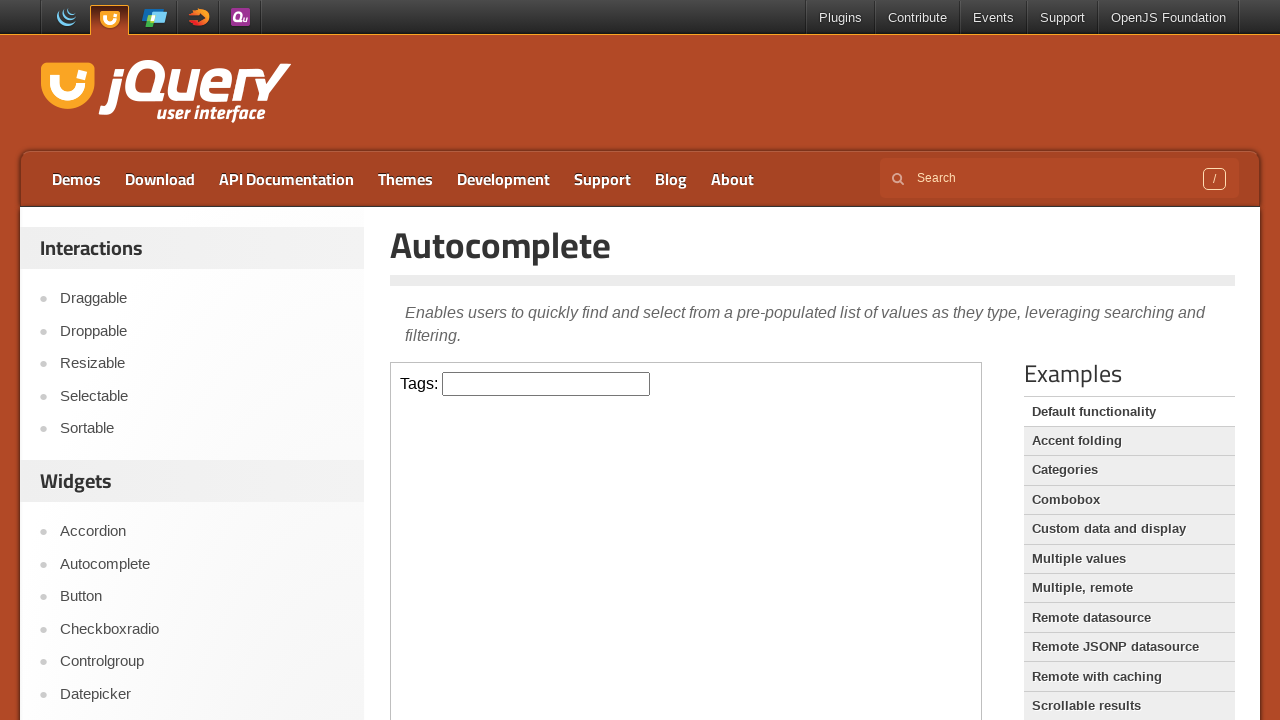

Located the iframe containing the autocomplete demo
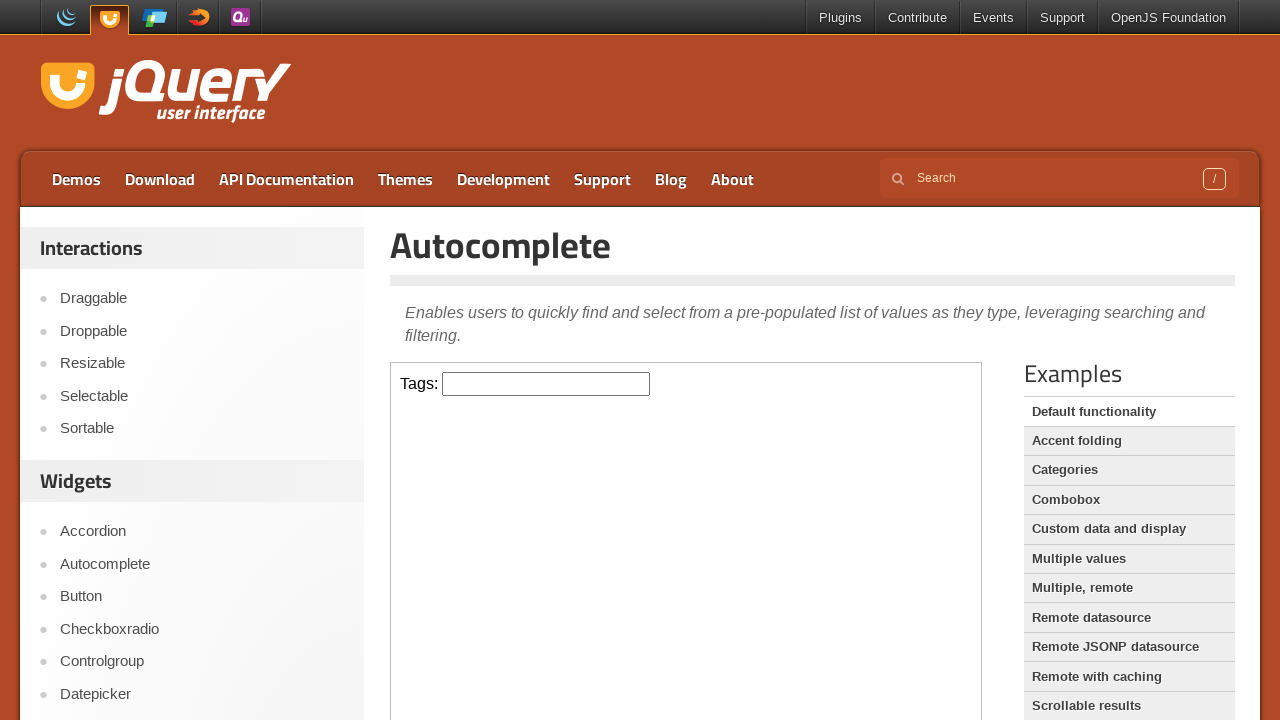

Typed 'a' in the autocomplete input field on iframe >> nth=0 >> internal:control=enter-frame >> #tags
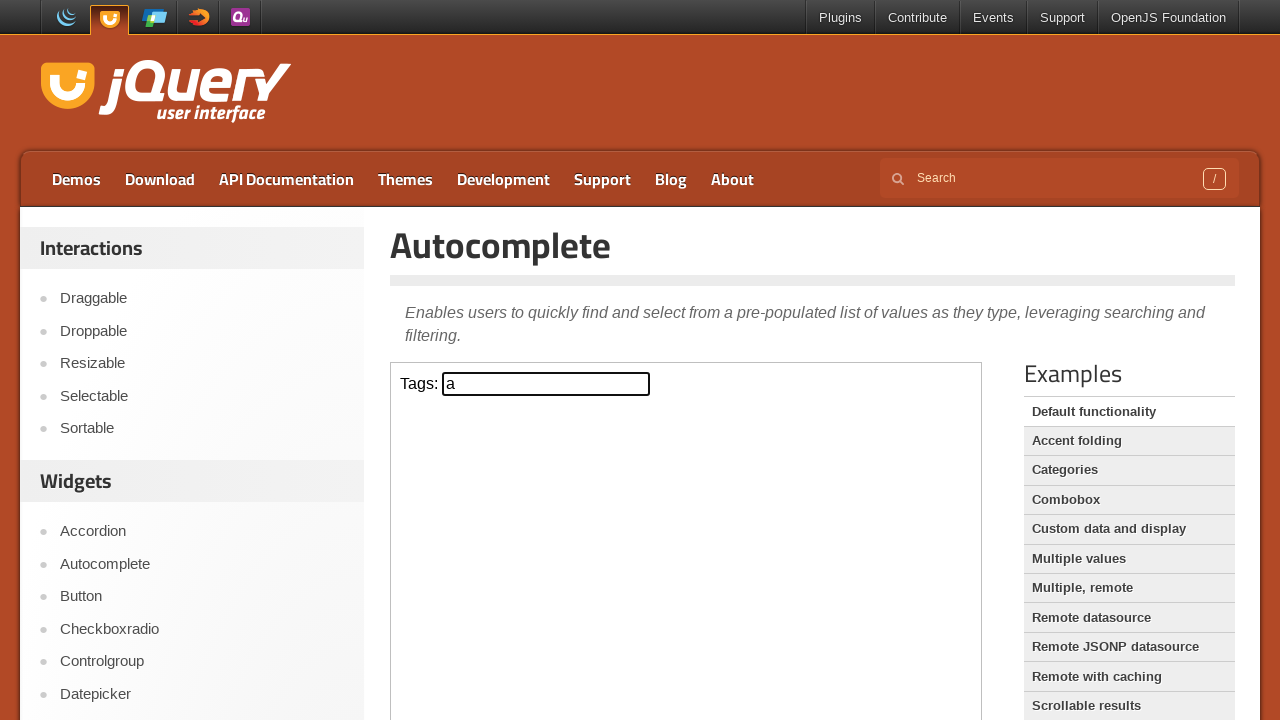

Autocomplete dropdown appeared
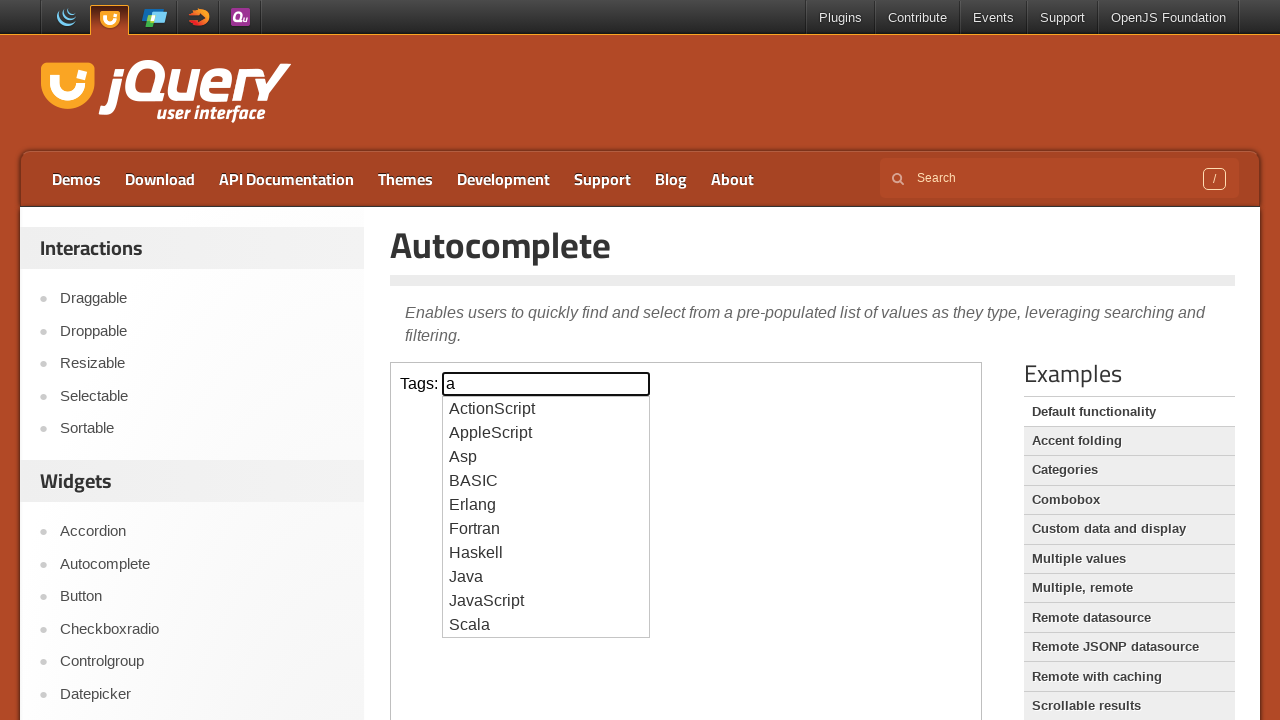

Retrieved all autocomplete dropdown options
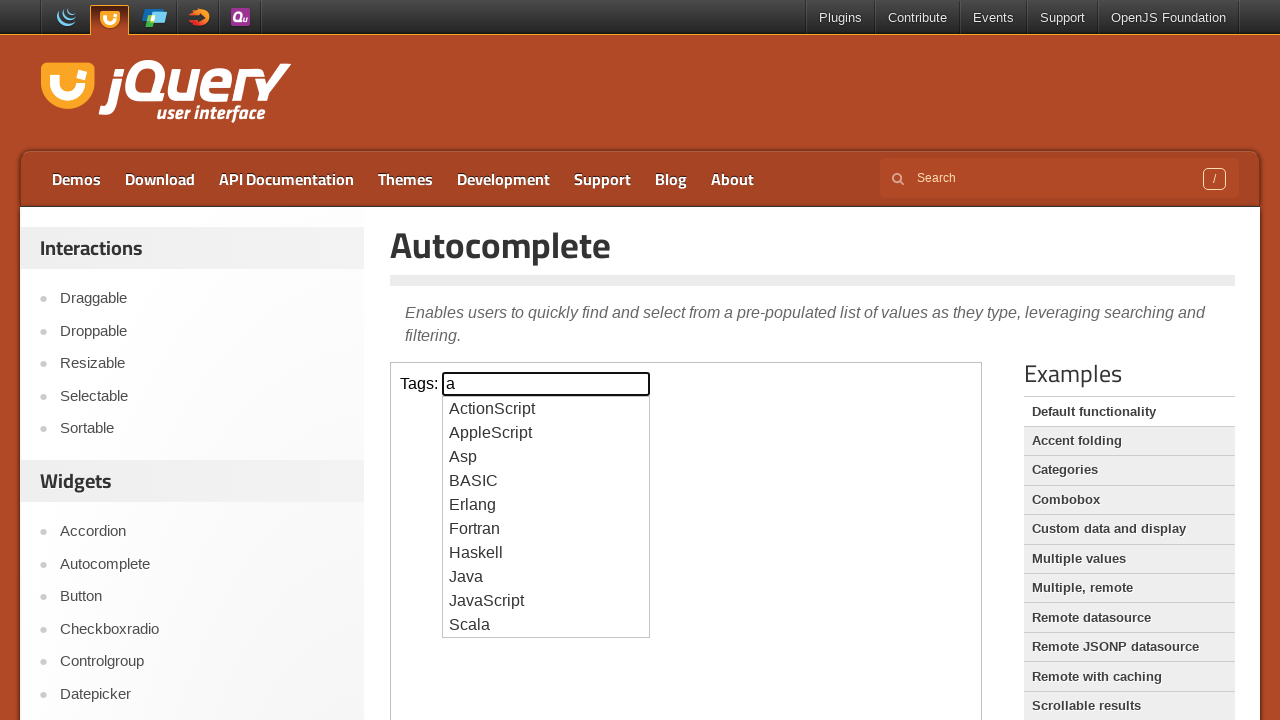

Selected 'Java' from the autocomplete dropdown at (546, 577) on iframe >> nth=0 >> internal:control=enter-frame >> ul#ui-id-1 li >> nth=7
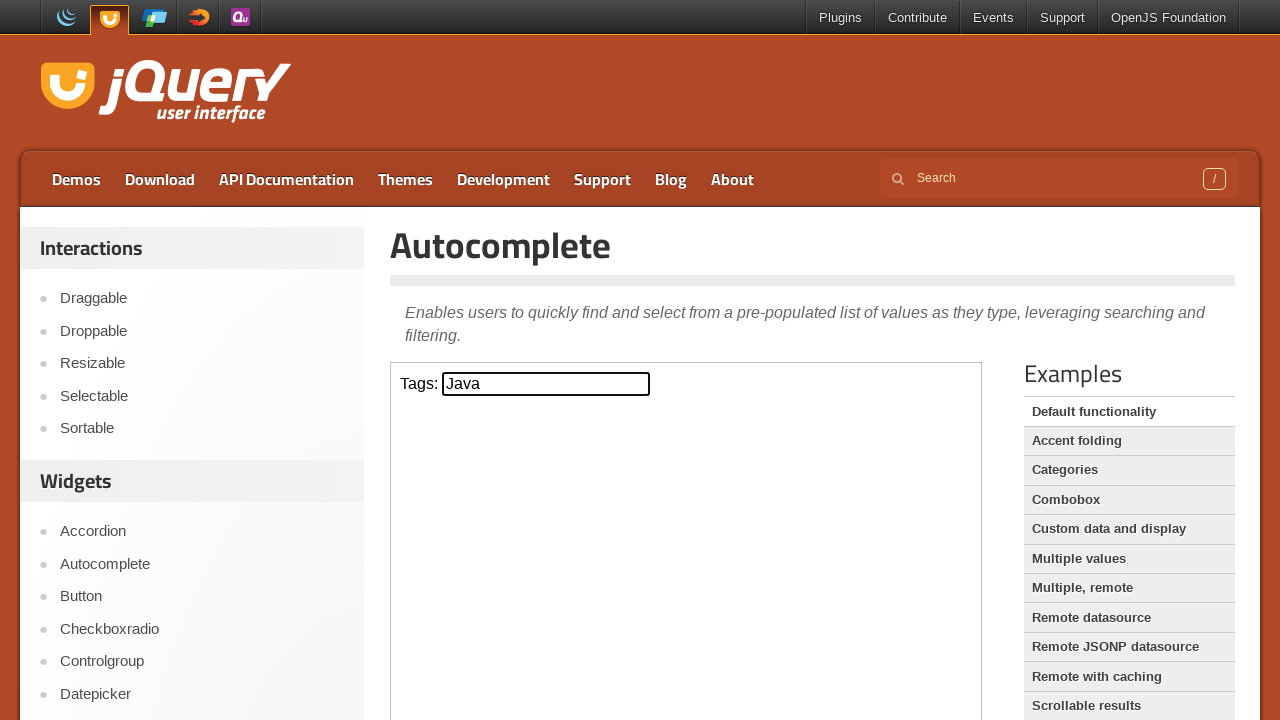

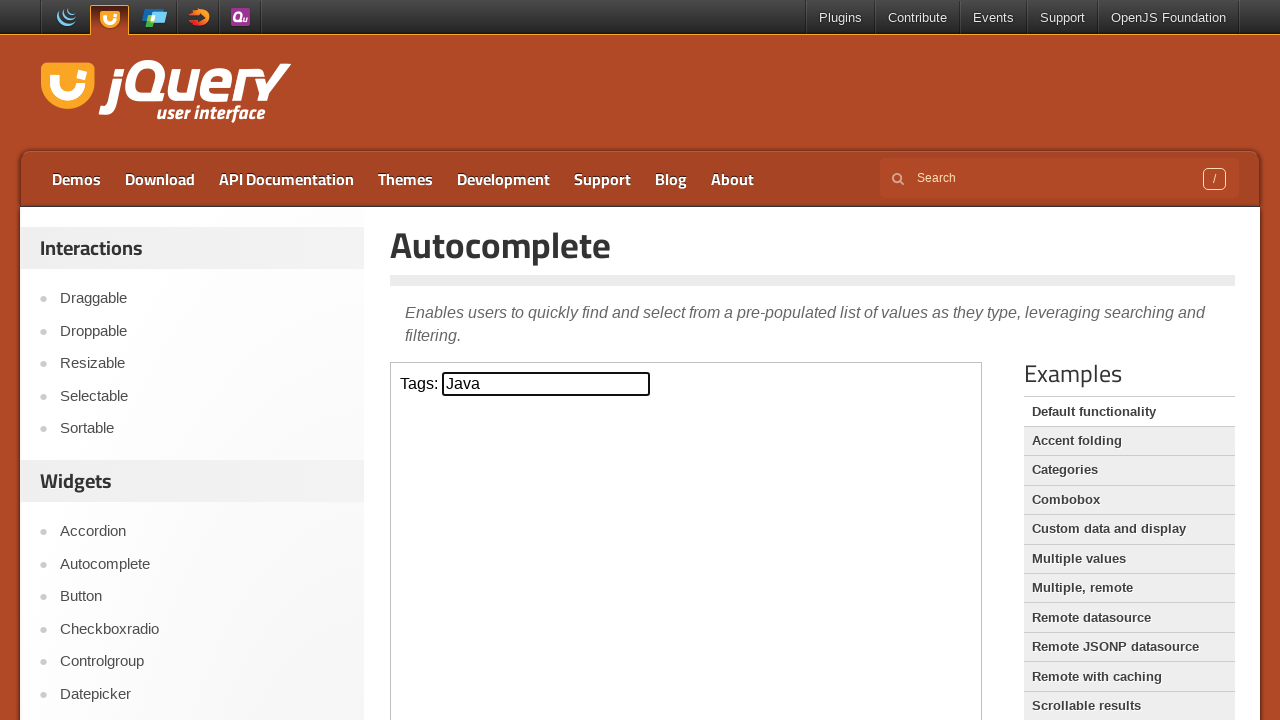